Tests popup window handling by clicking a button to open a popup, switching to the popup window, closing it, then returning to the main window and triggering an alert.

Starting URL: https://automationtesting.co.uk/popups.html

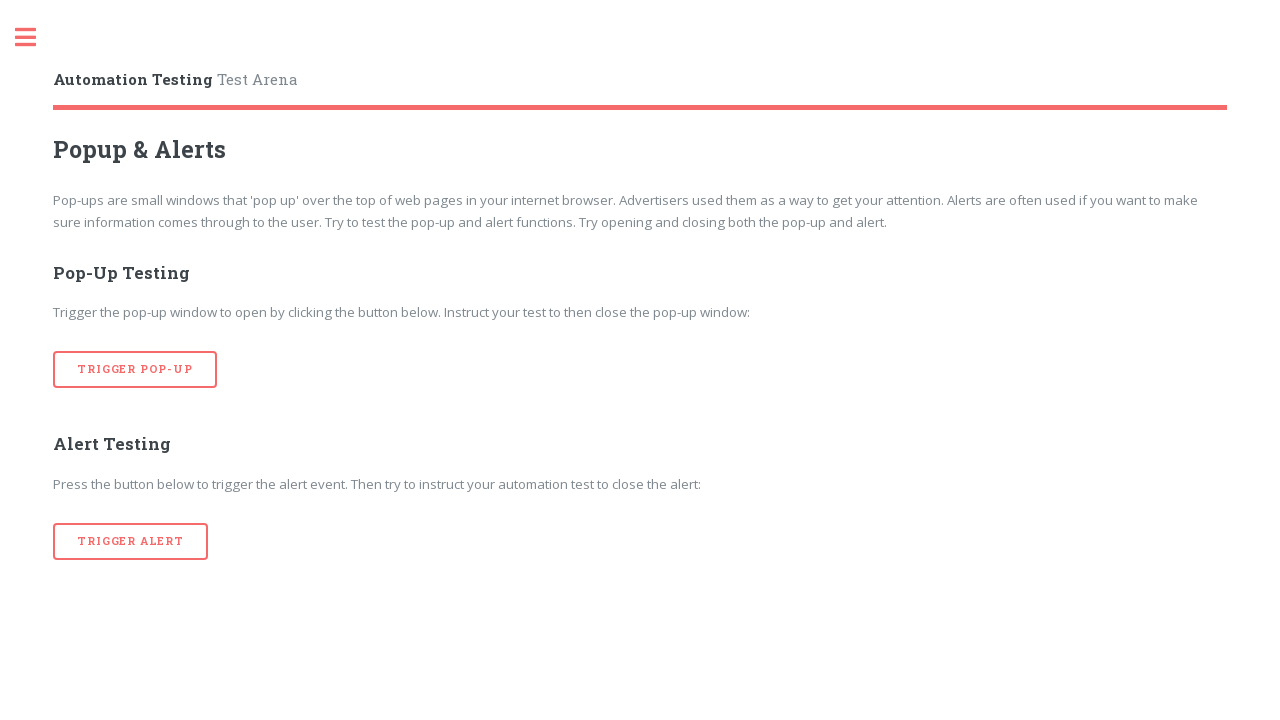

Clicked button to open popup window at (135, 370) on [onclick='popup()']
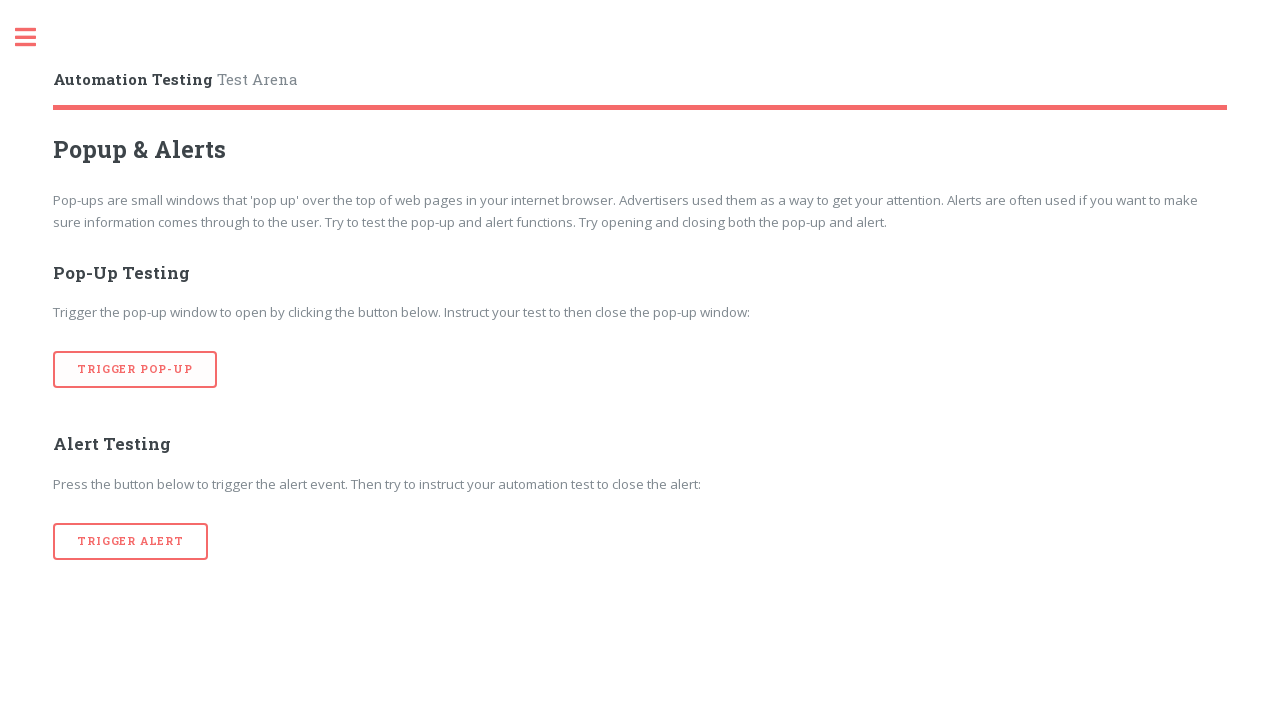

Waited for popup window to open
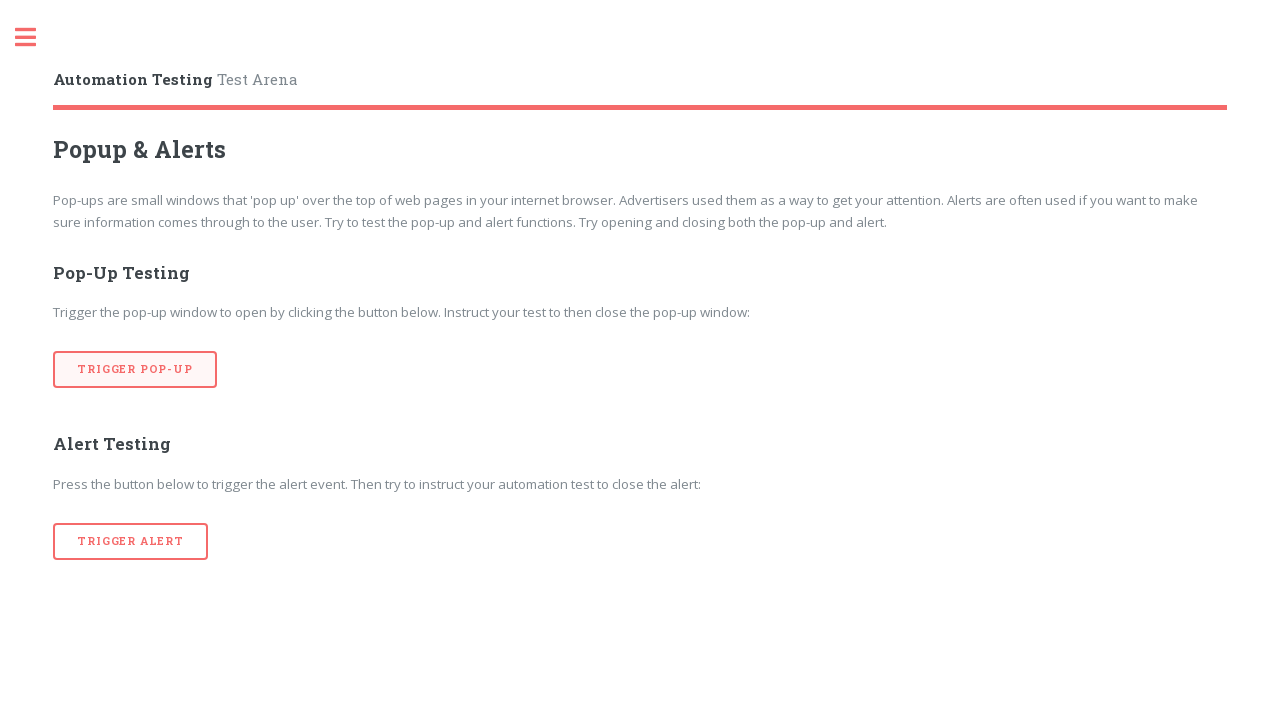

Retrieved all open pages/windows
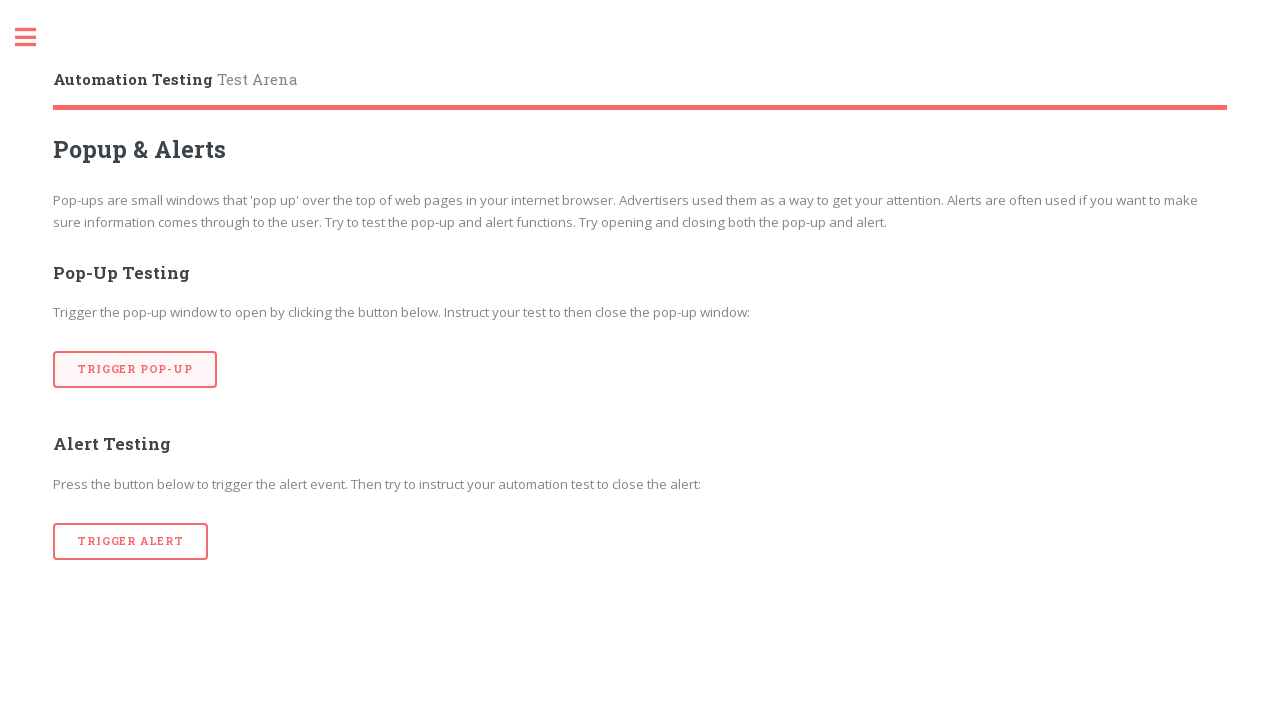

Closed popup window
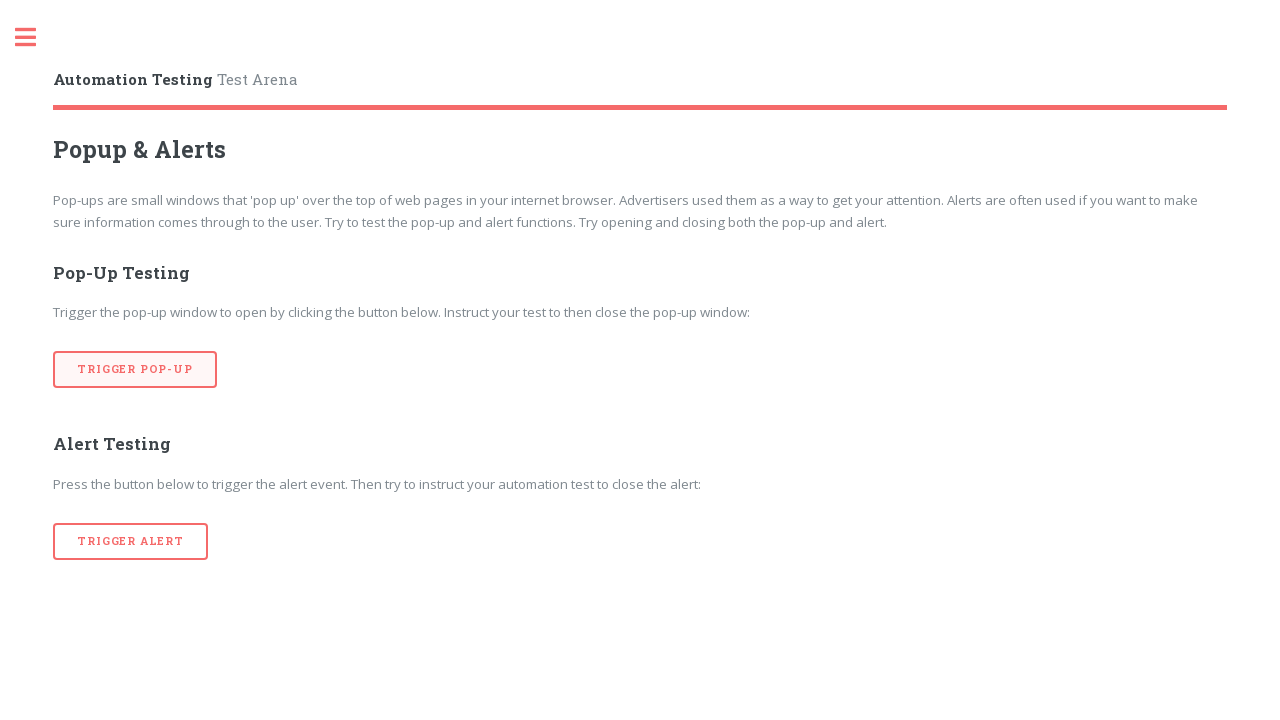

Brought main window to front
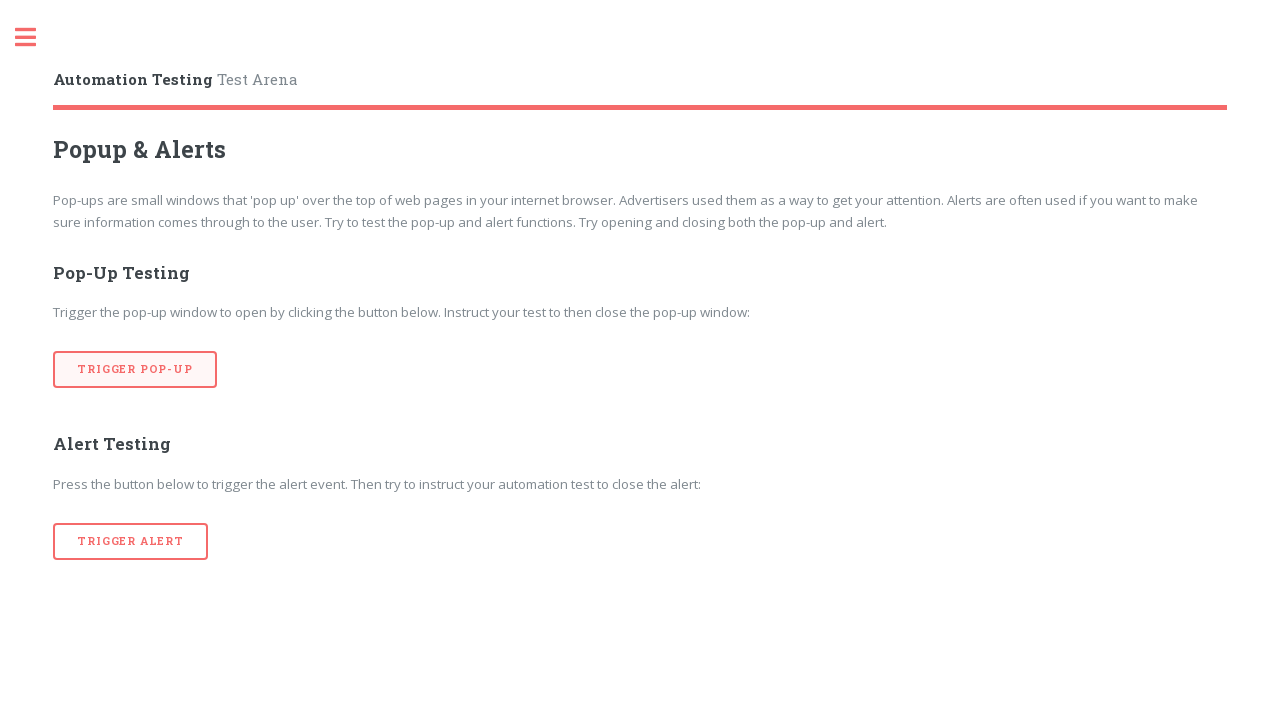

Waited before triggering alert
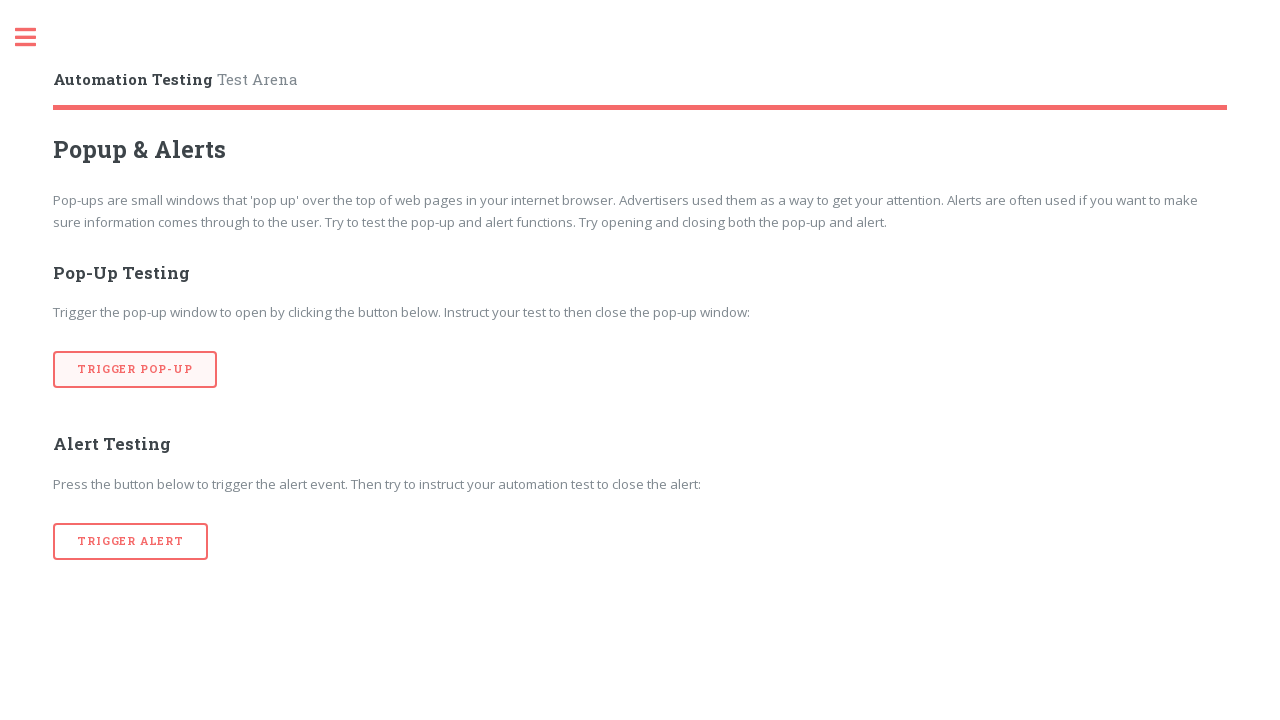

Clicked button to trigger alert at (131, 541) on [onclick='alertTrigger()']
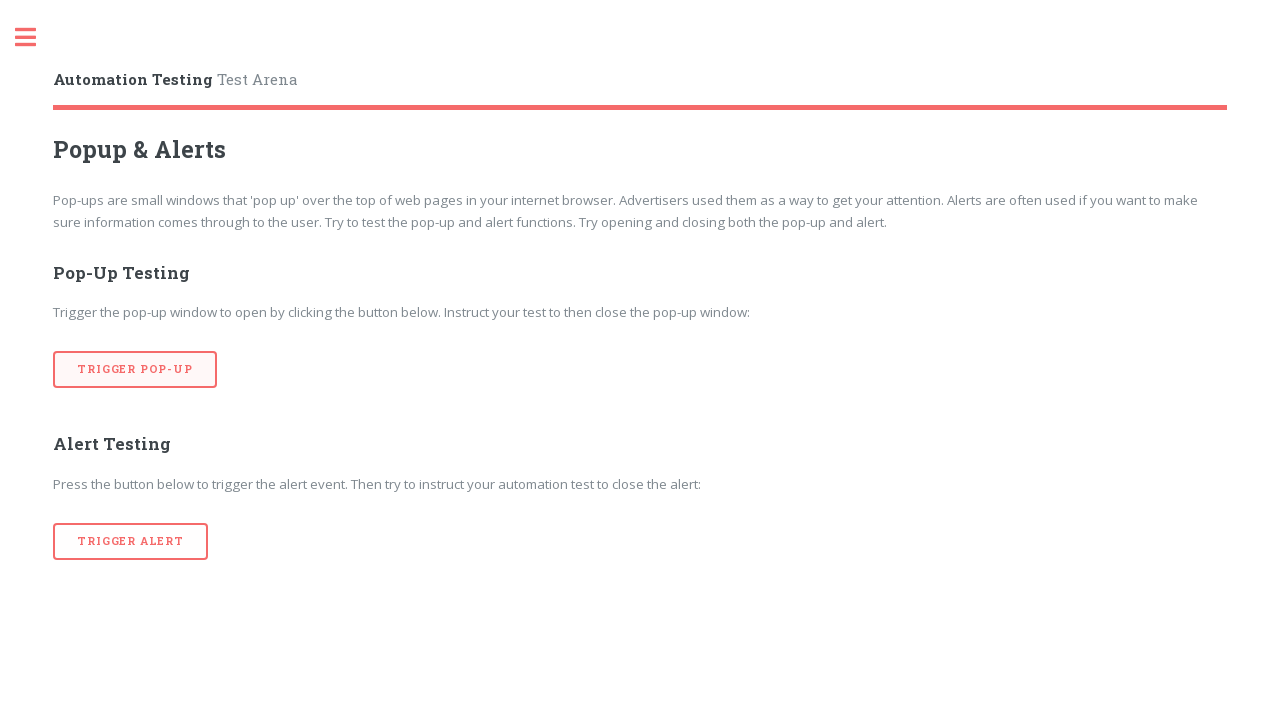

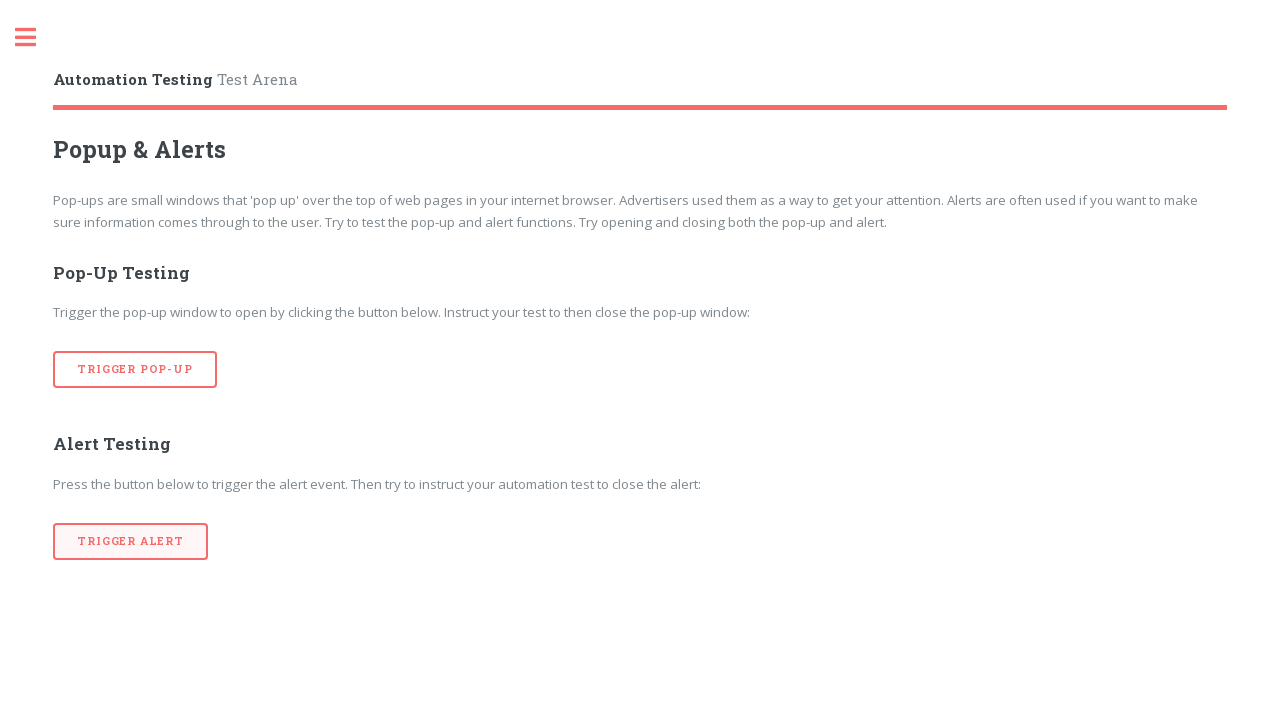